Tests JavaScript alert handling by clicking a button that triggers an alert, then accepting it and verifying the alert text

Starting URL: https://demo.automationtesting.in/Alerts.html

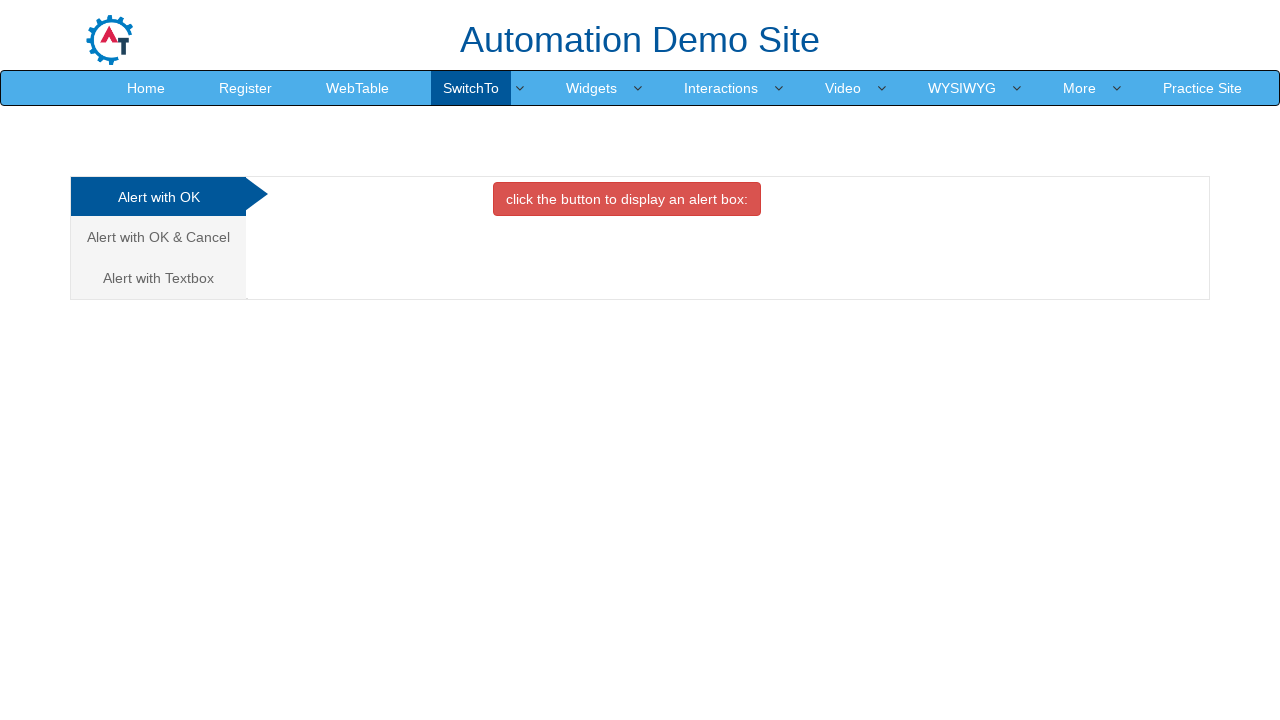

Clicked button to trigger alert at (627, 199) on button[onclick='alertbox()']
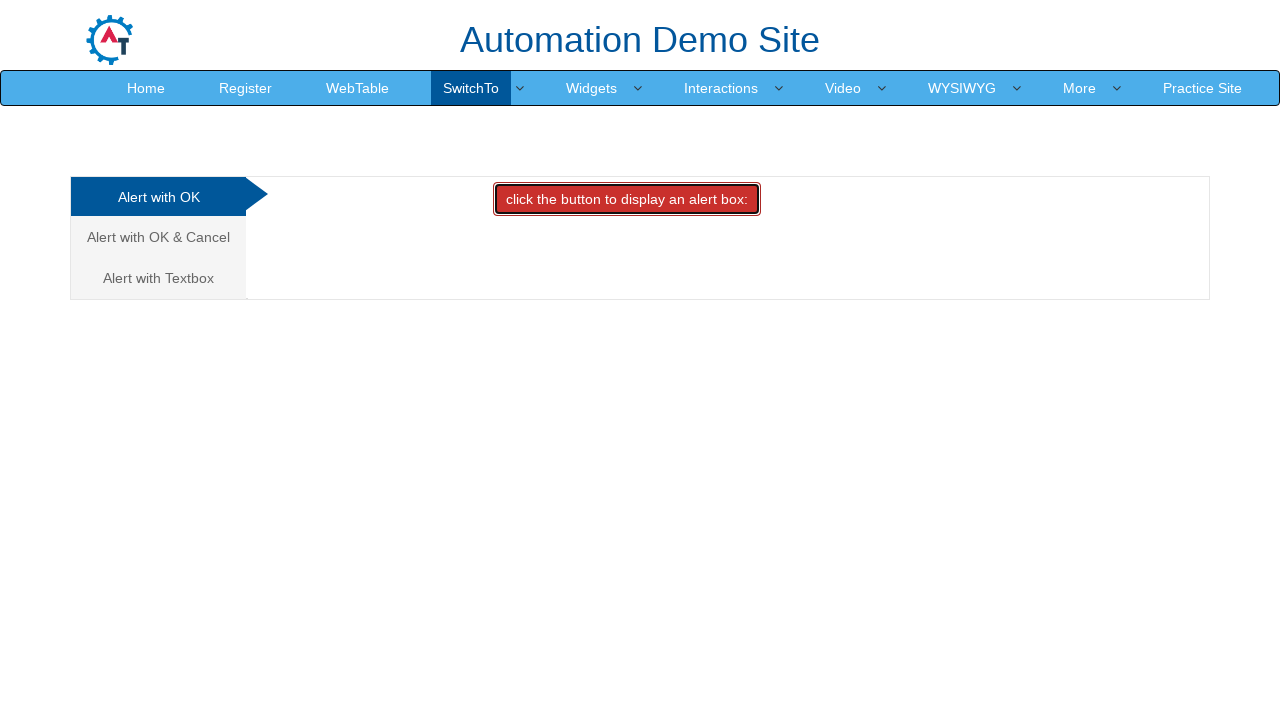

Set up dialog handler to accept alerts
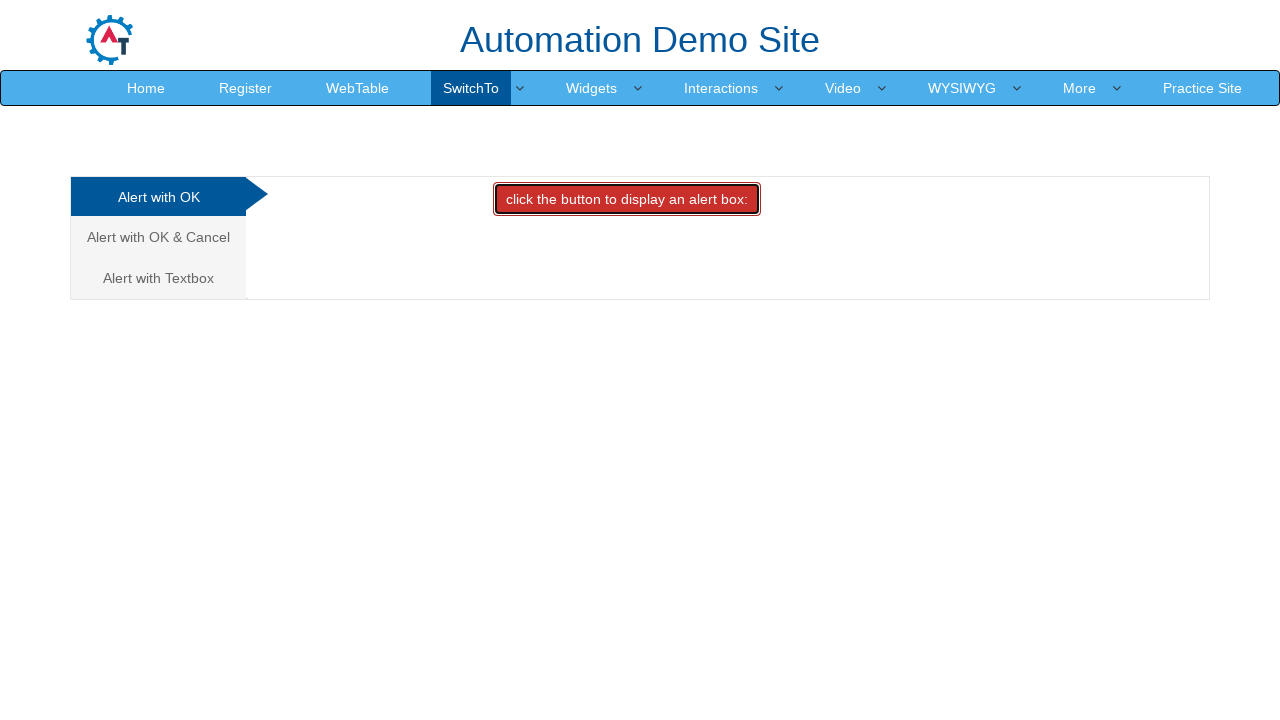

Clicked button again to trigger alert and capture text at (627, 199) on button[onclick='alertbox()']
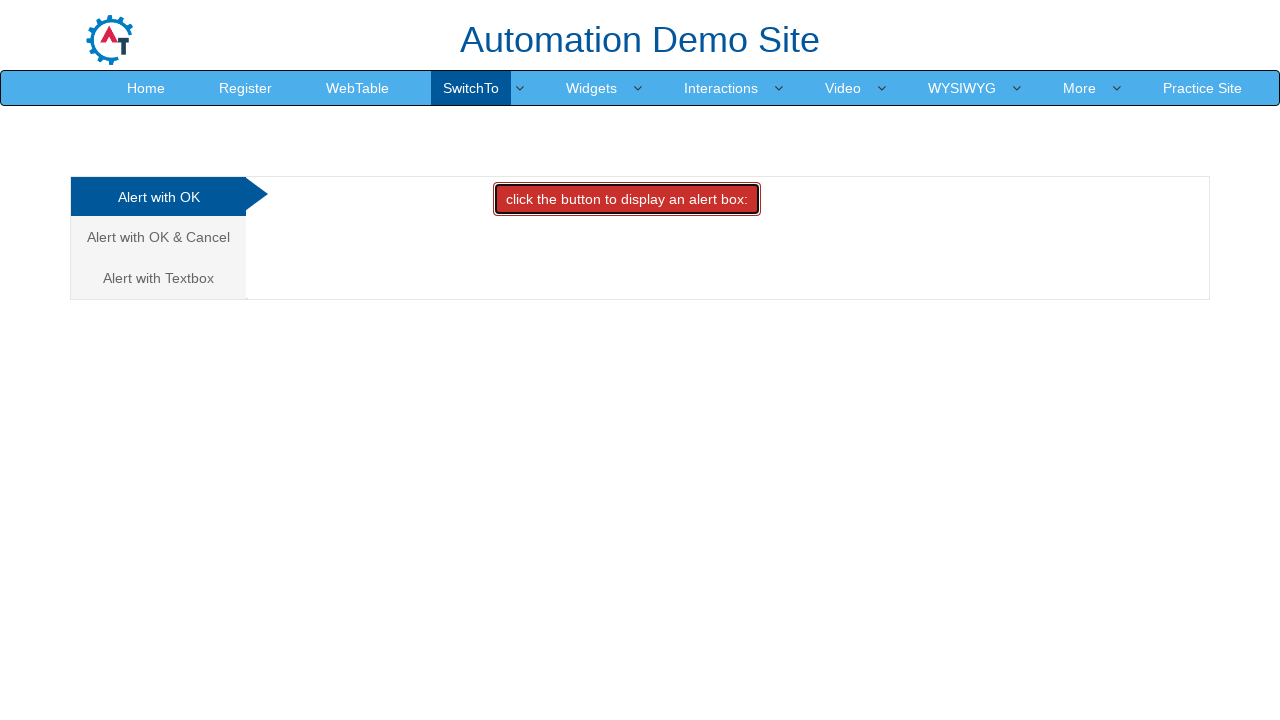

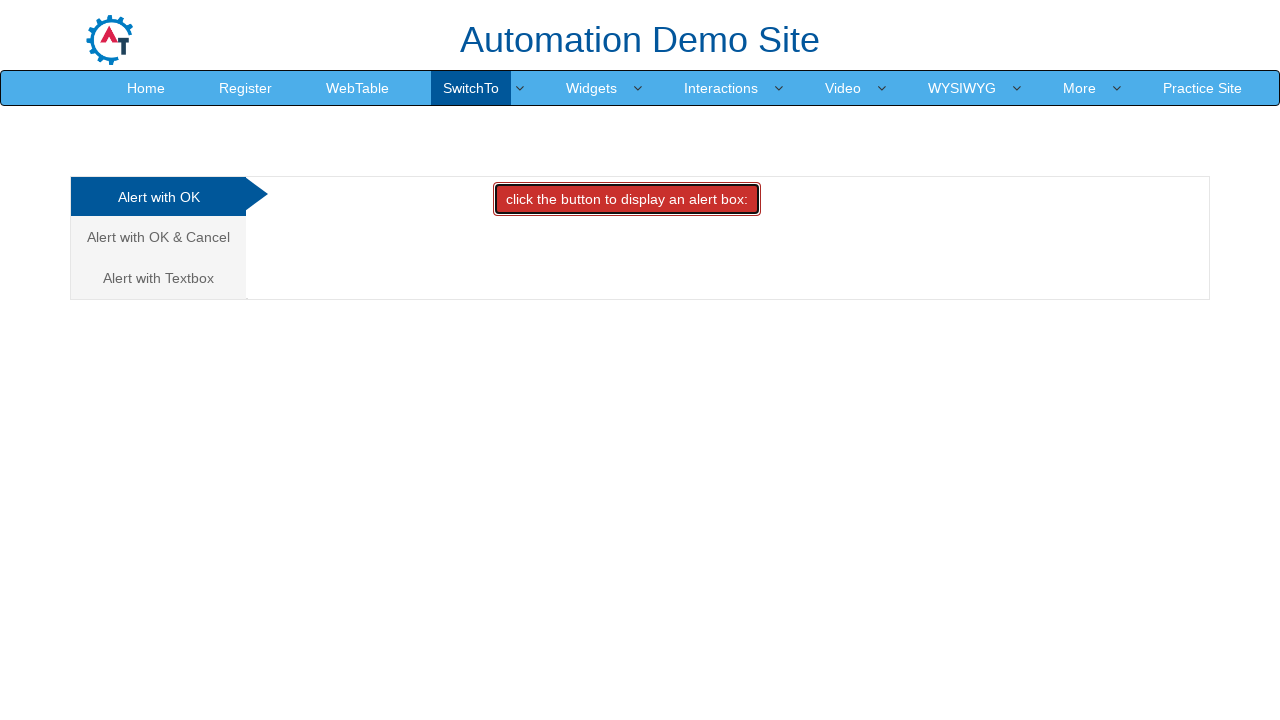